Navigates to the QSpiders demo application and clicks on the "UI Testing Concepts" link, then clicks on a section element to explore testing concepts.

Starting URL: https://demoapps.qspiders.com/

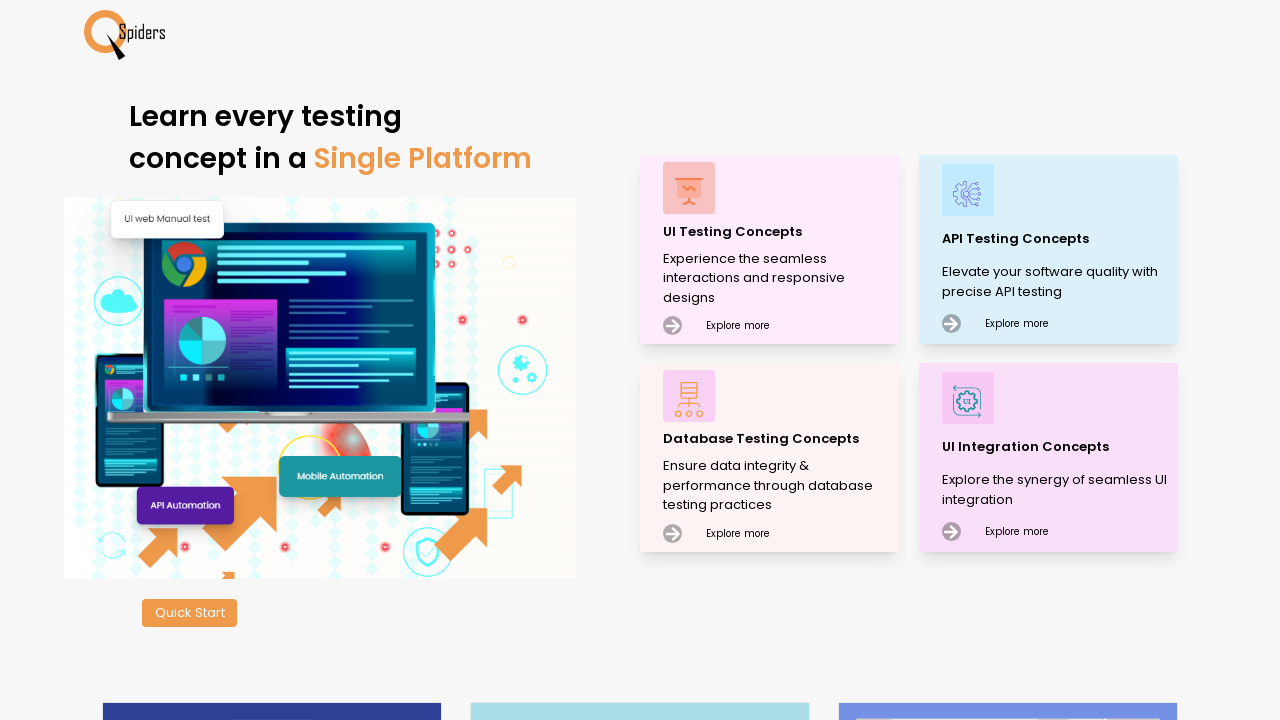

Navigated to QSpiders demo application
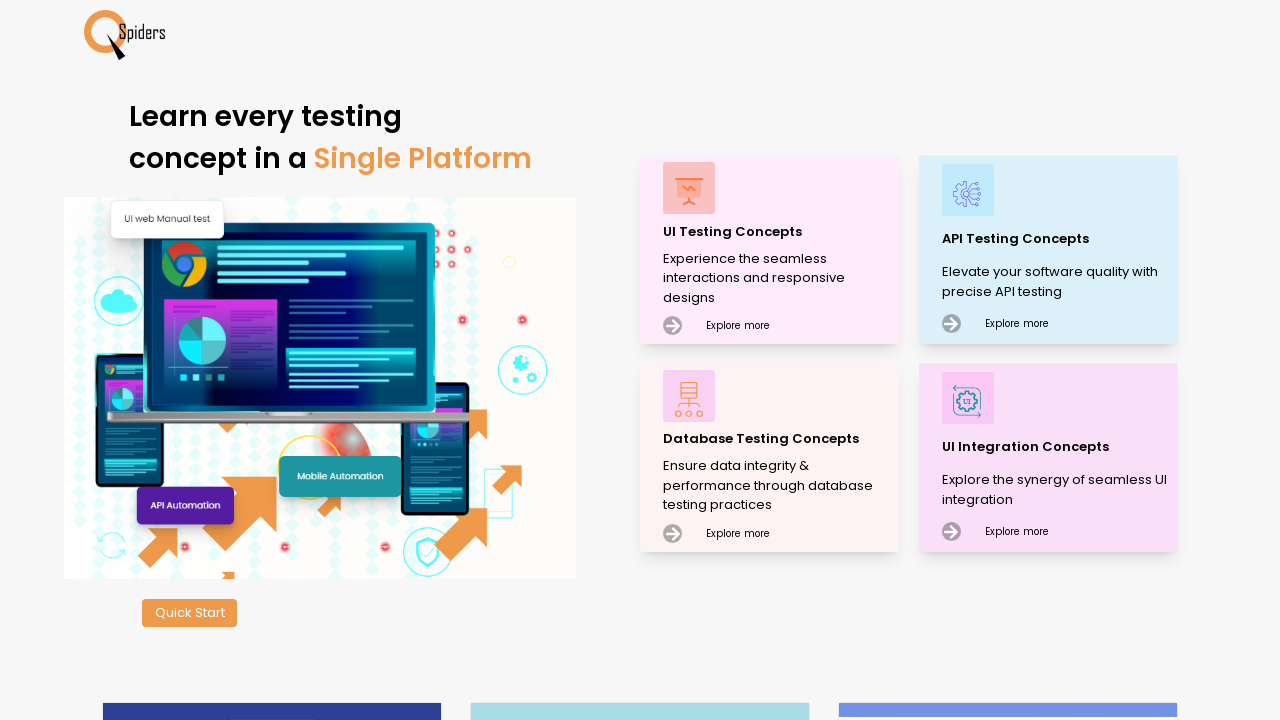

Clicked on 'UI Testing Concepts' link at (778, 232) on xpath=//p[text()='UI Testing Concepts']
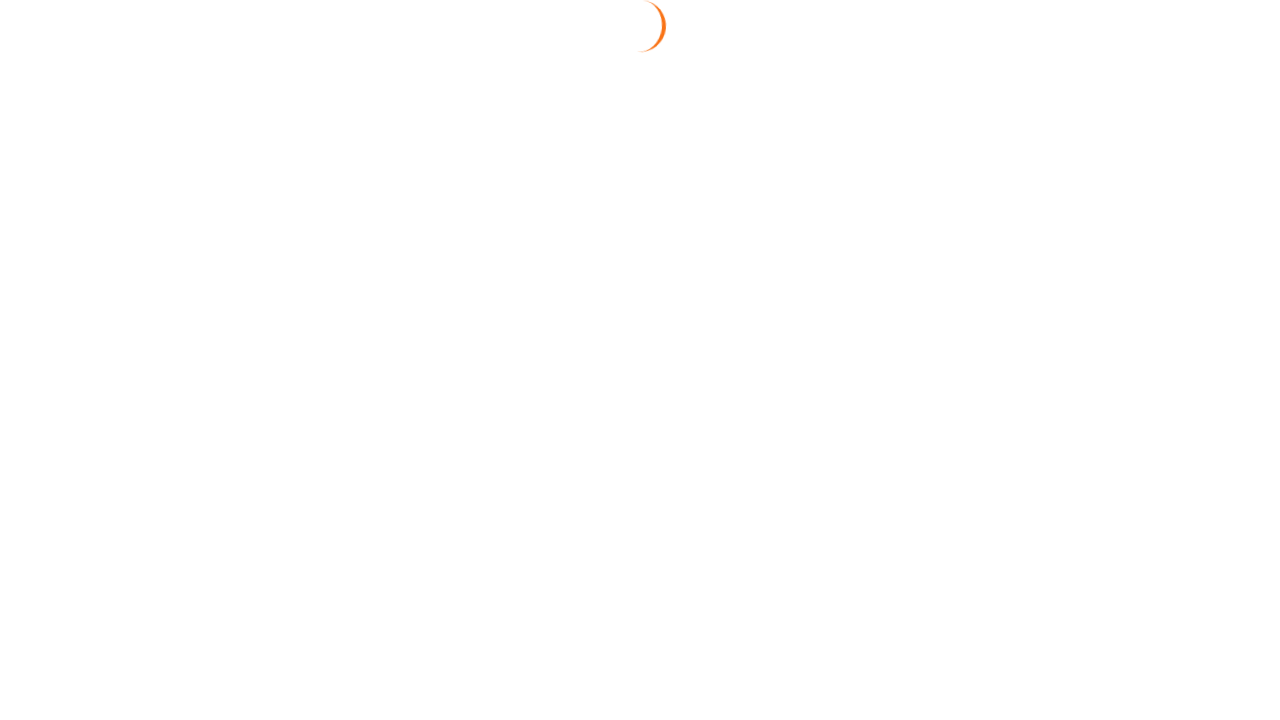

Clicked on section element to explore testing concepts at (50, 168) on xpath=//section[@class='poppins text-[14px]']
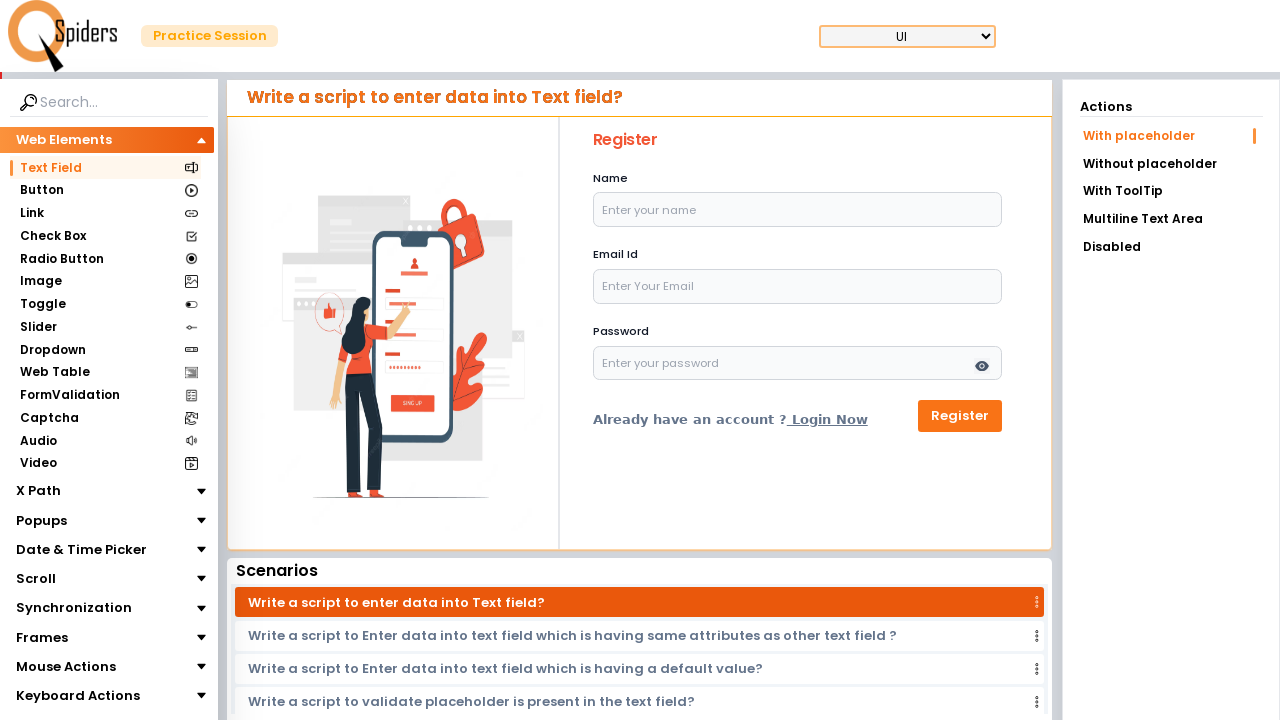

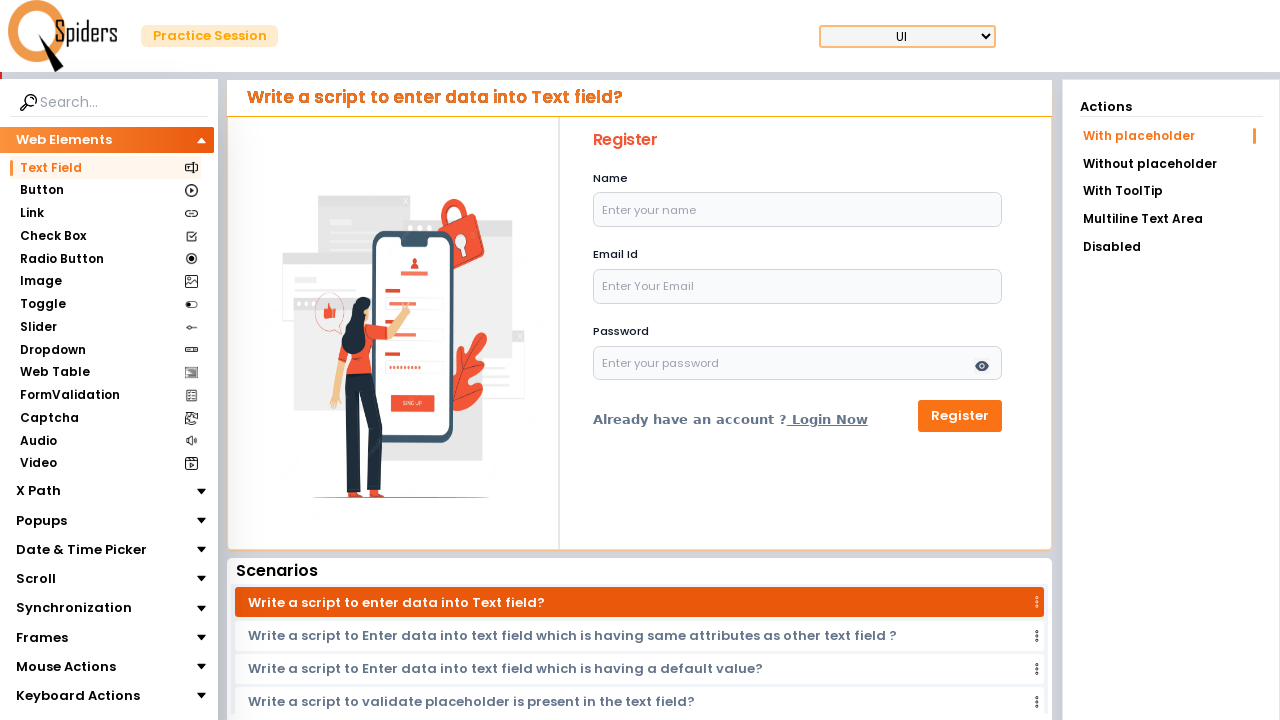